Tests that the clear completed button displays correct text after completing an item

Starting URL: https://demo.playwright.dev/todomvc

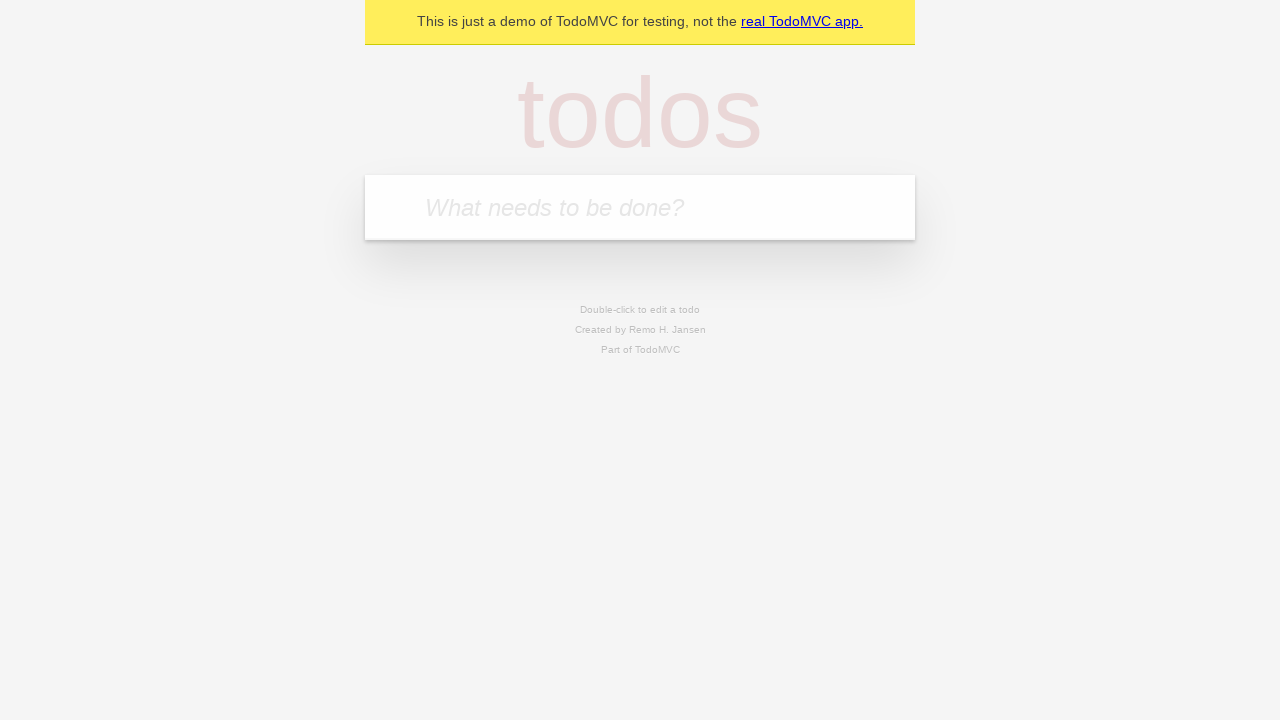

Filled new todo input with 'buy some cheese' on .new-todo
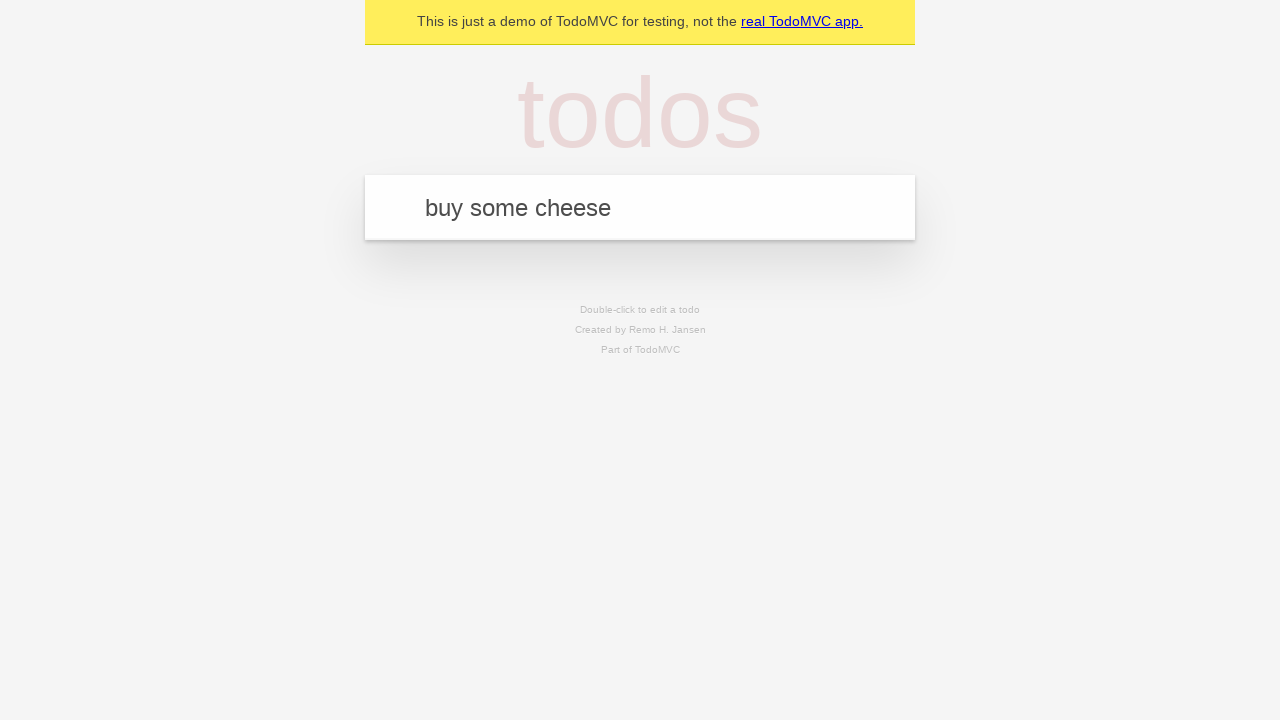

Pressed Enter to add first todo item on .new-todo
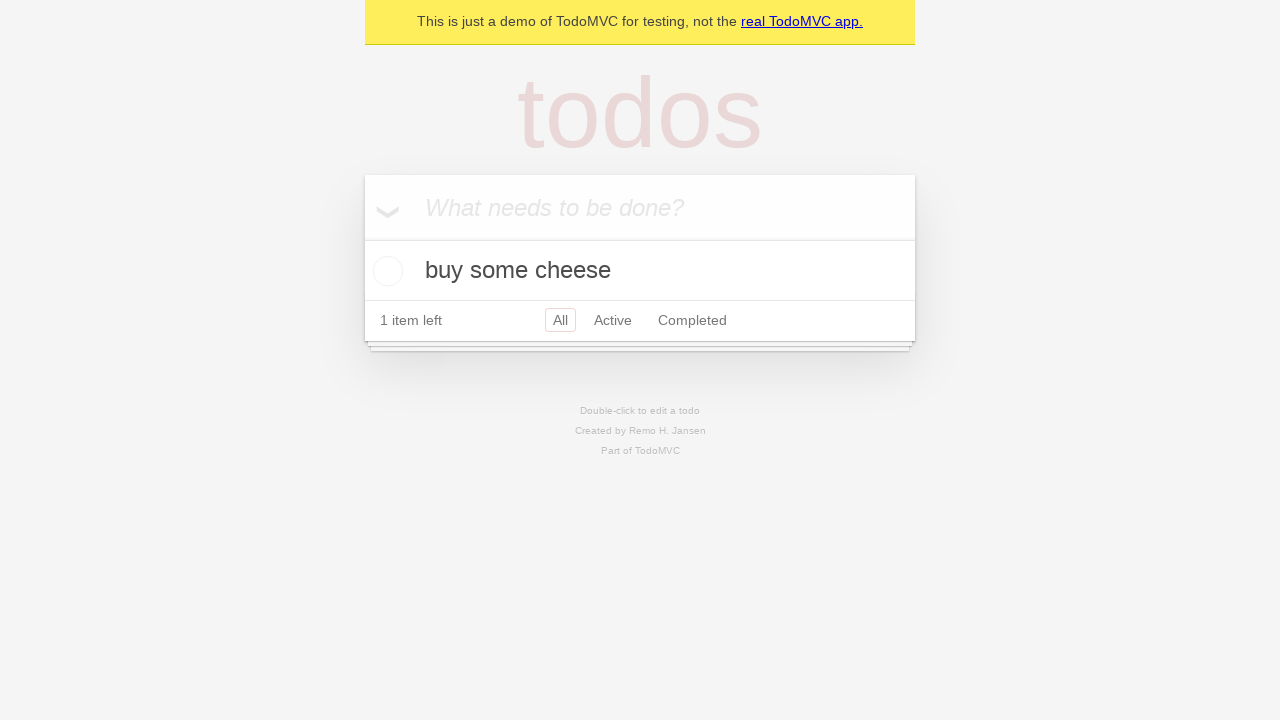

Filled new todo input with 'feed the cat' on .new-todo
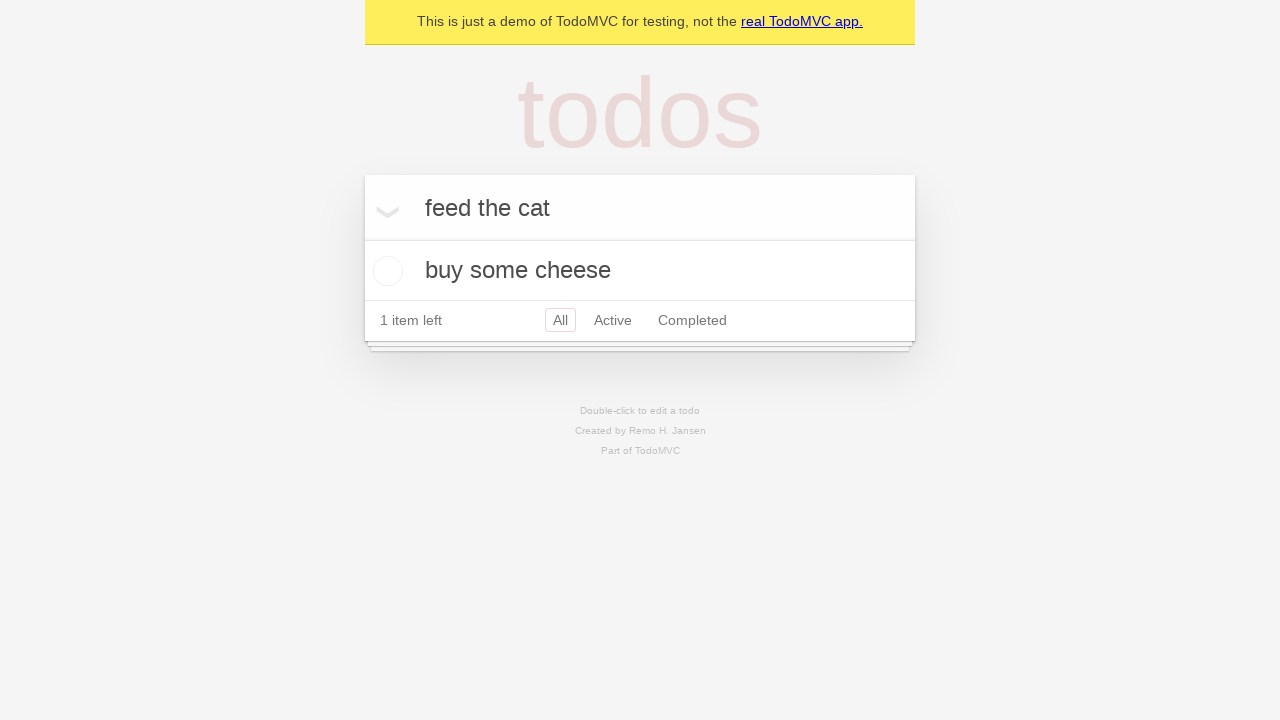

Pressed Enter to add second todo item on .new-todo
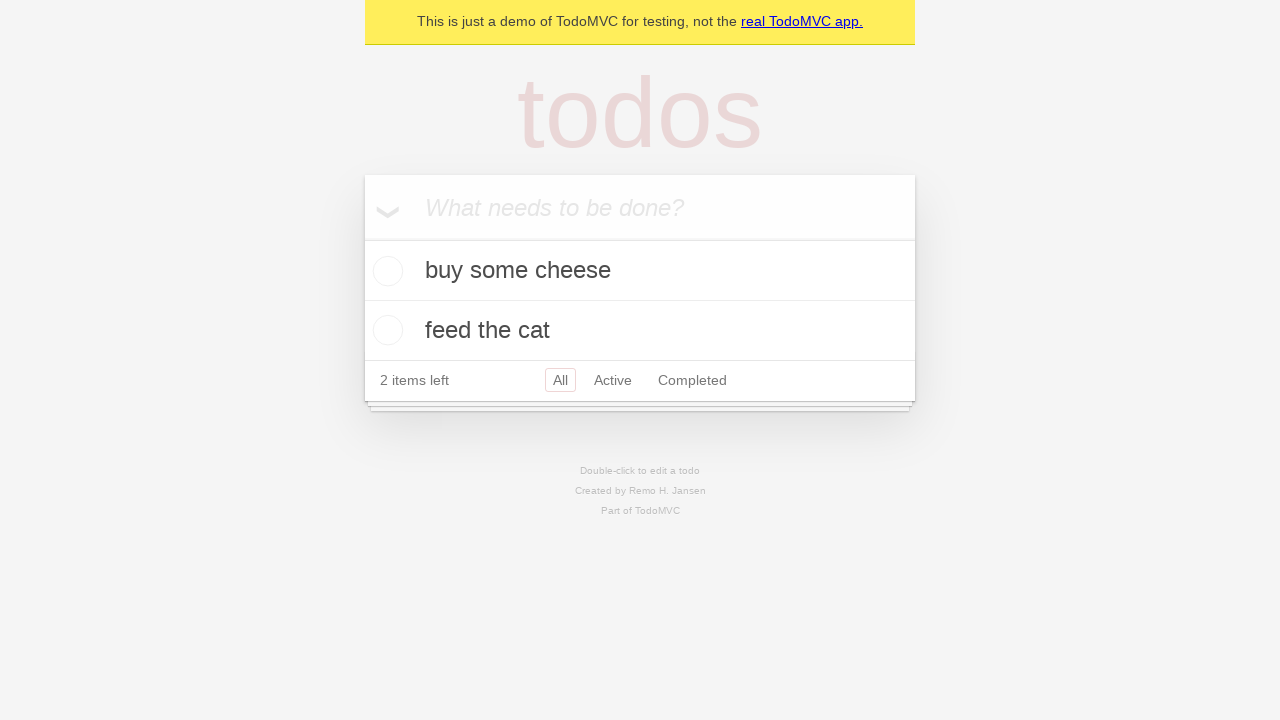

Filled new todo input with 'book a doctors appointment' on .new-todo
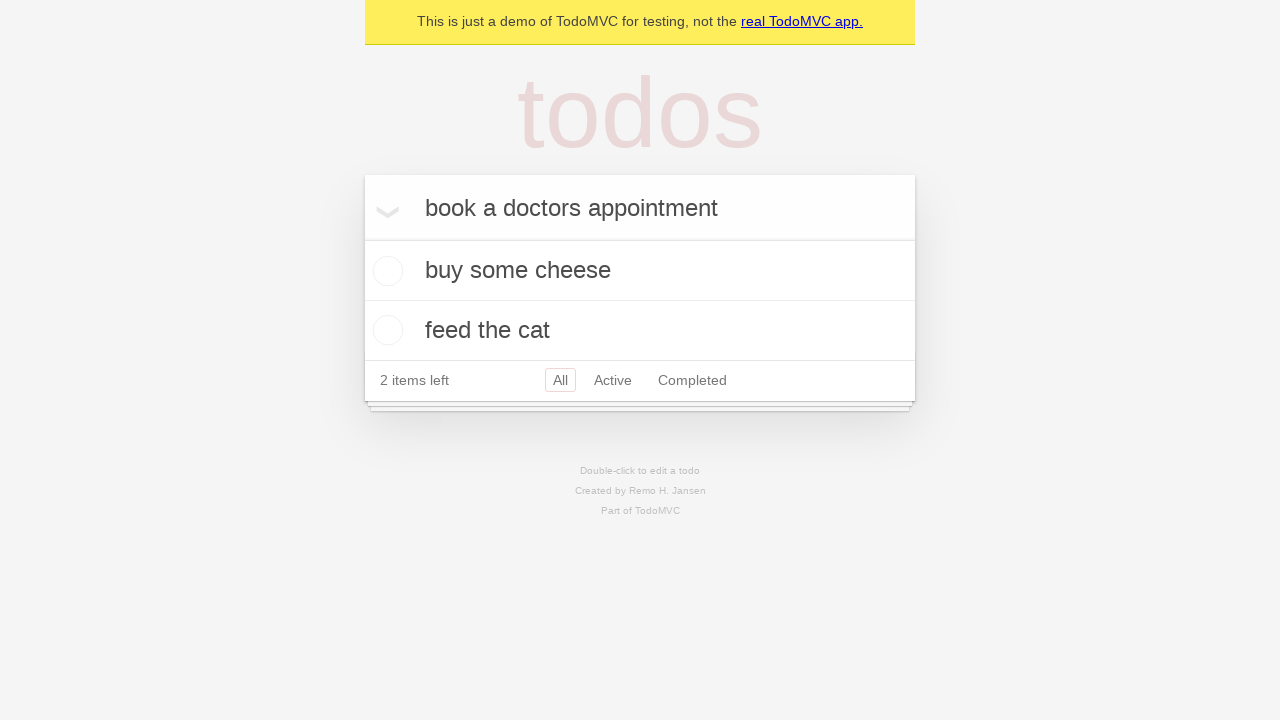

Pressed Enter to add third todo item on .new-todo
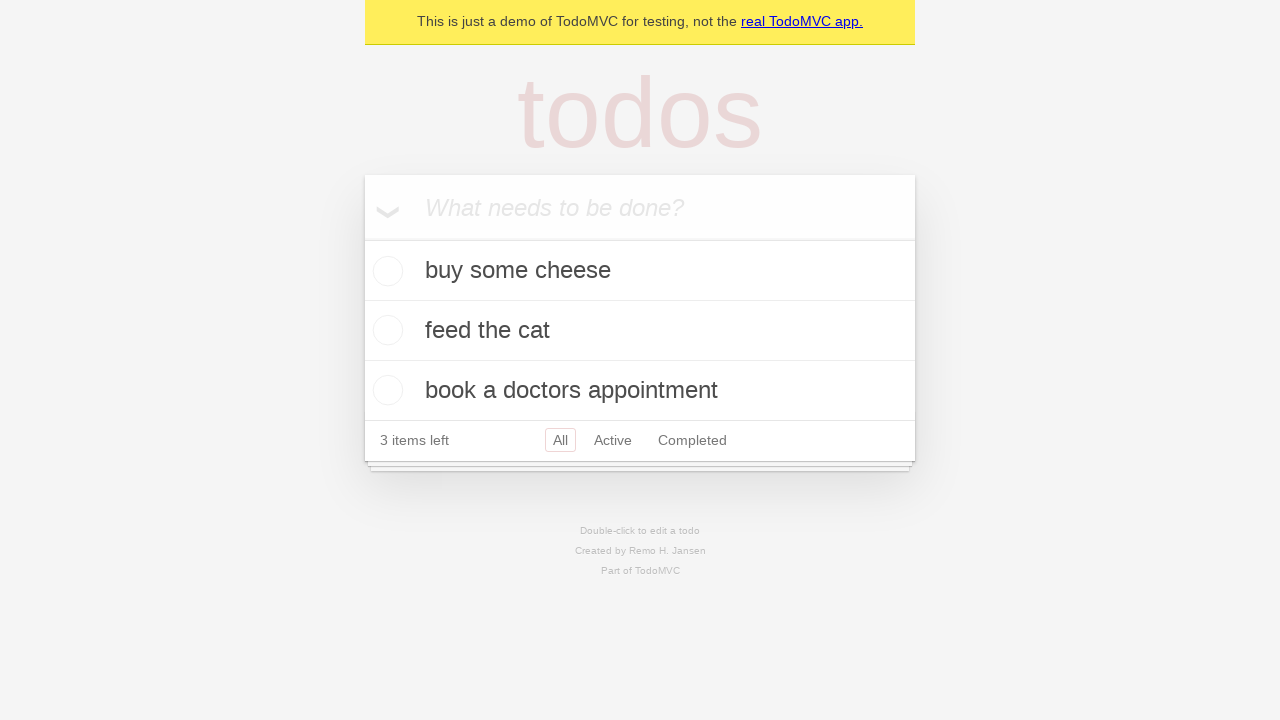

Checked the first todo item as completed at (385, 271) on .todo-list li .toggle >> nth=0
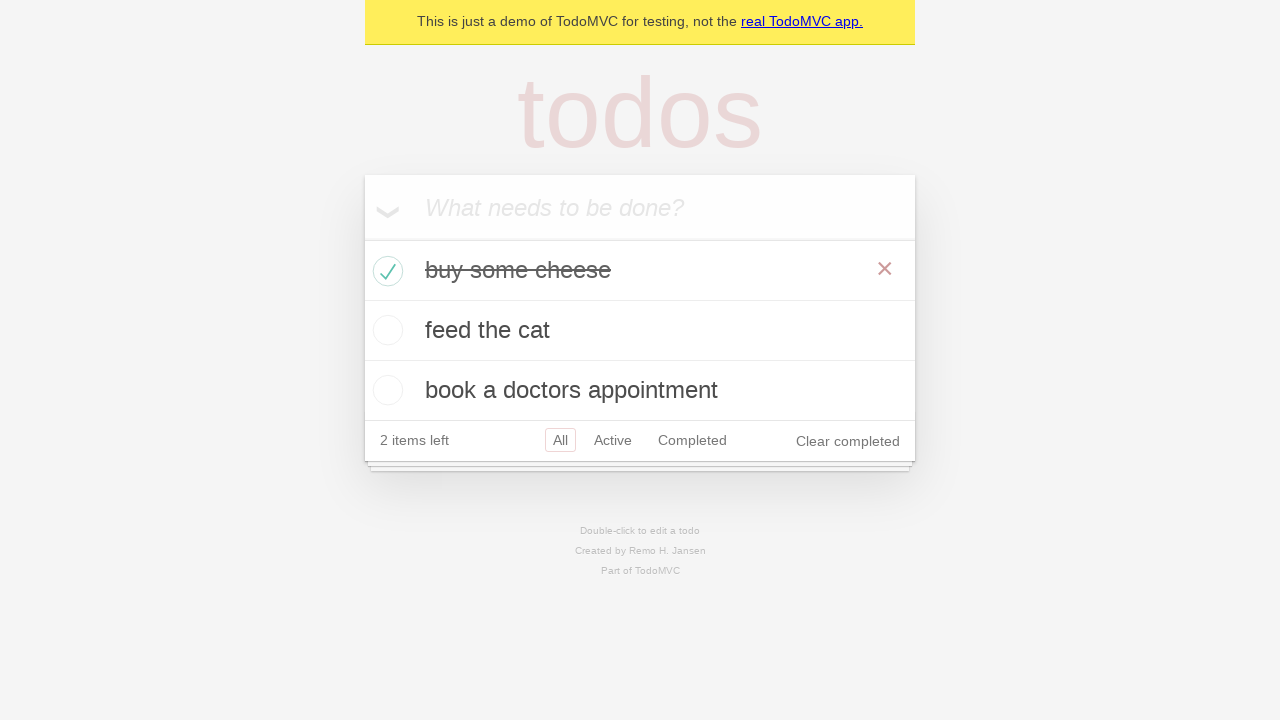

Clear completed button appeared after marking first item as done
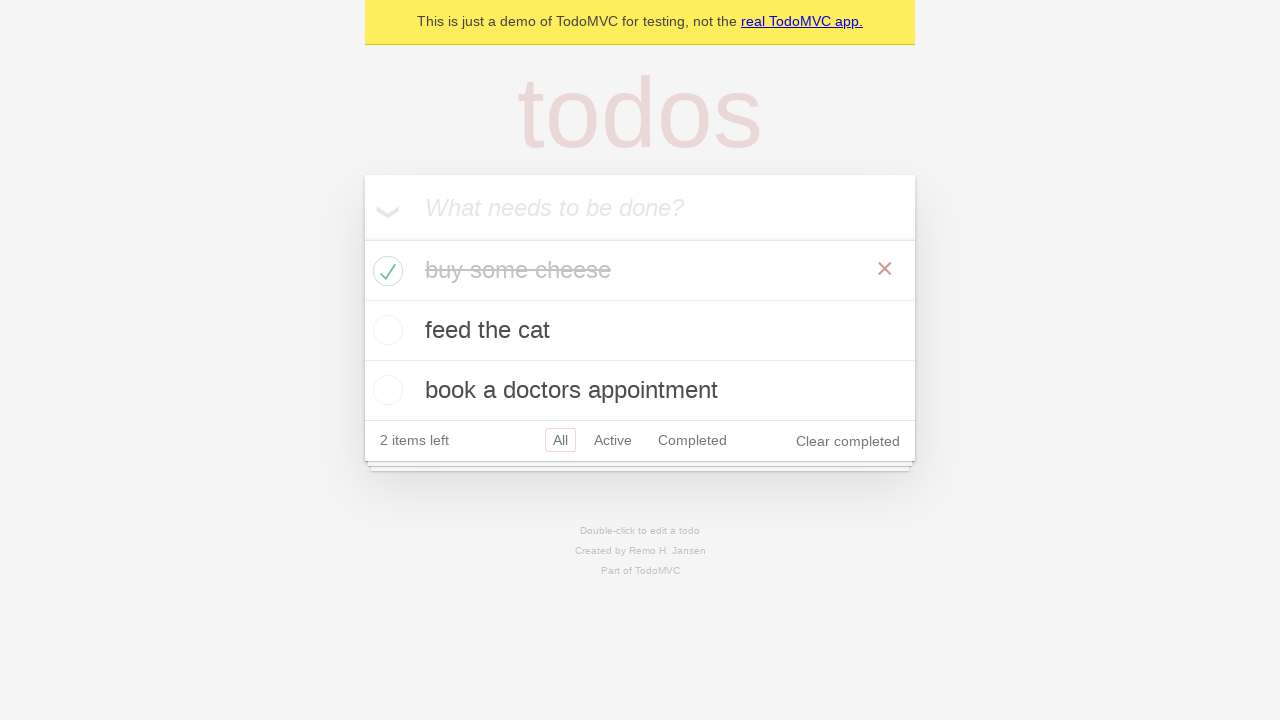

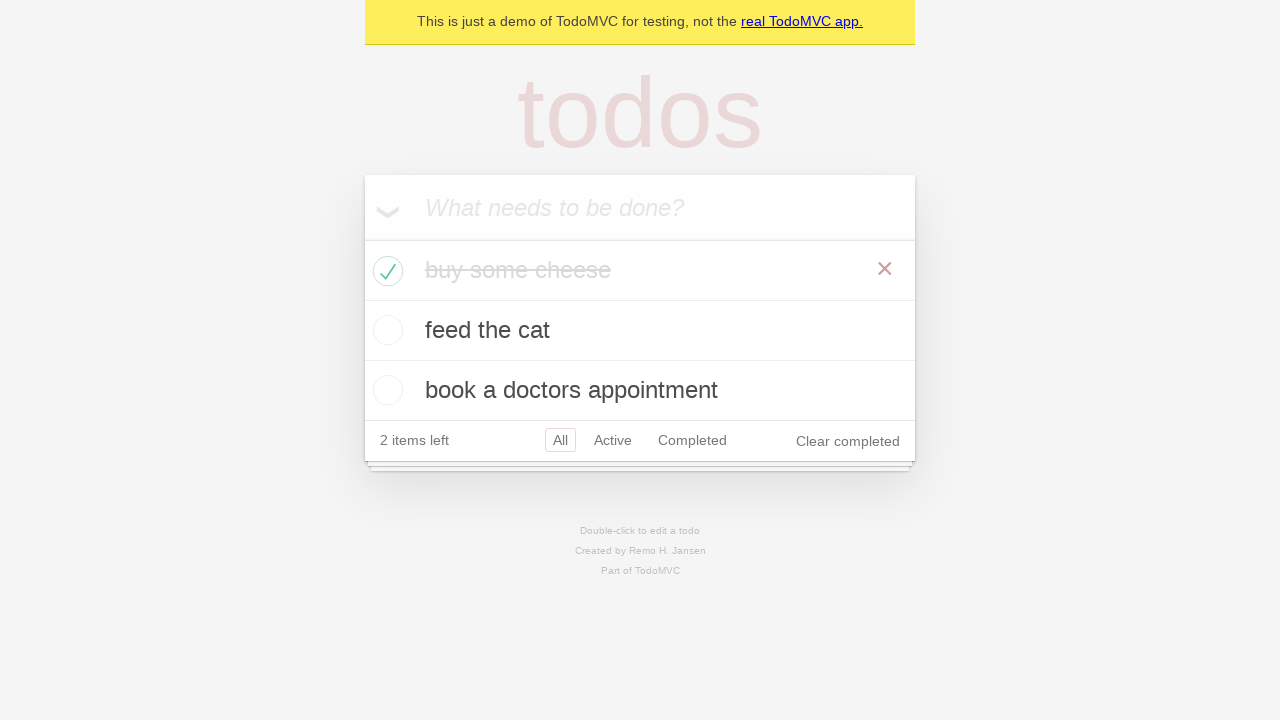